Tests the automation practice form by filling out all fields (name, email, gender, phone, date of birth, subjects, hobbies, file upload, address, state/city) and verifying the submission modal displays the correct information.

Starting URL: https://demoqa.com/automation-practice-form

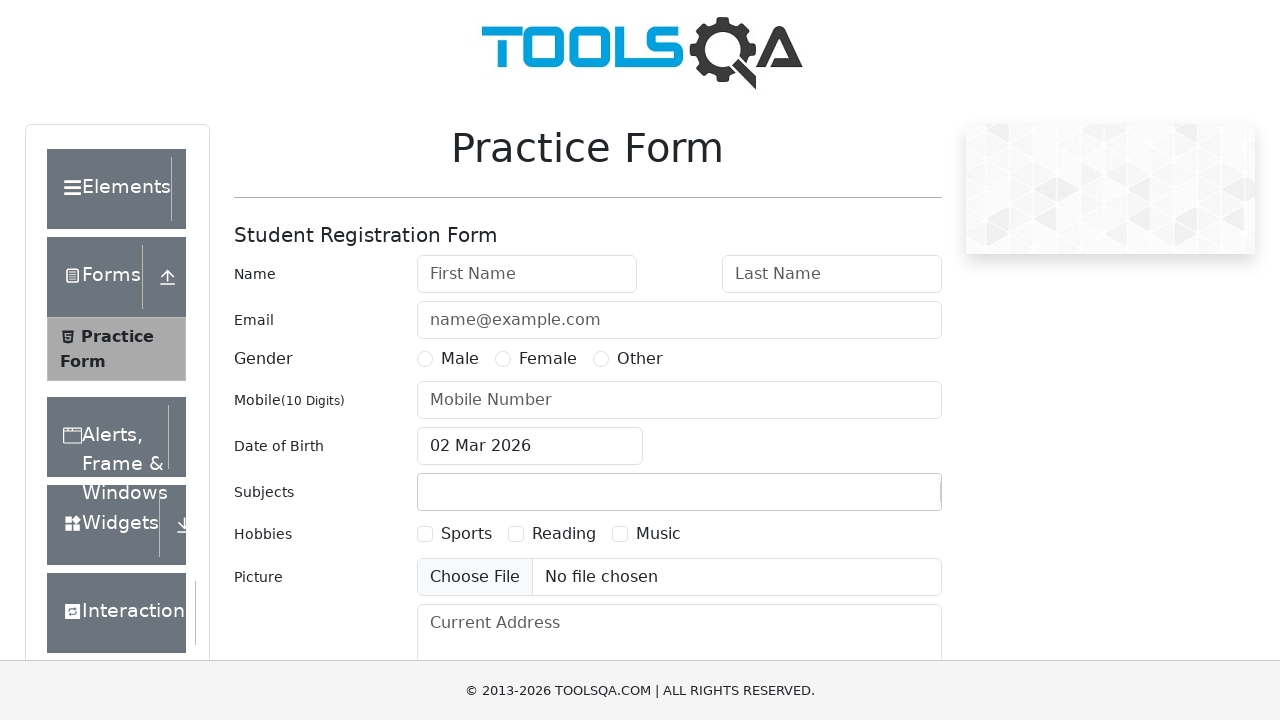

Removed footer element from page
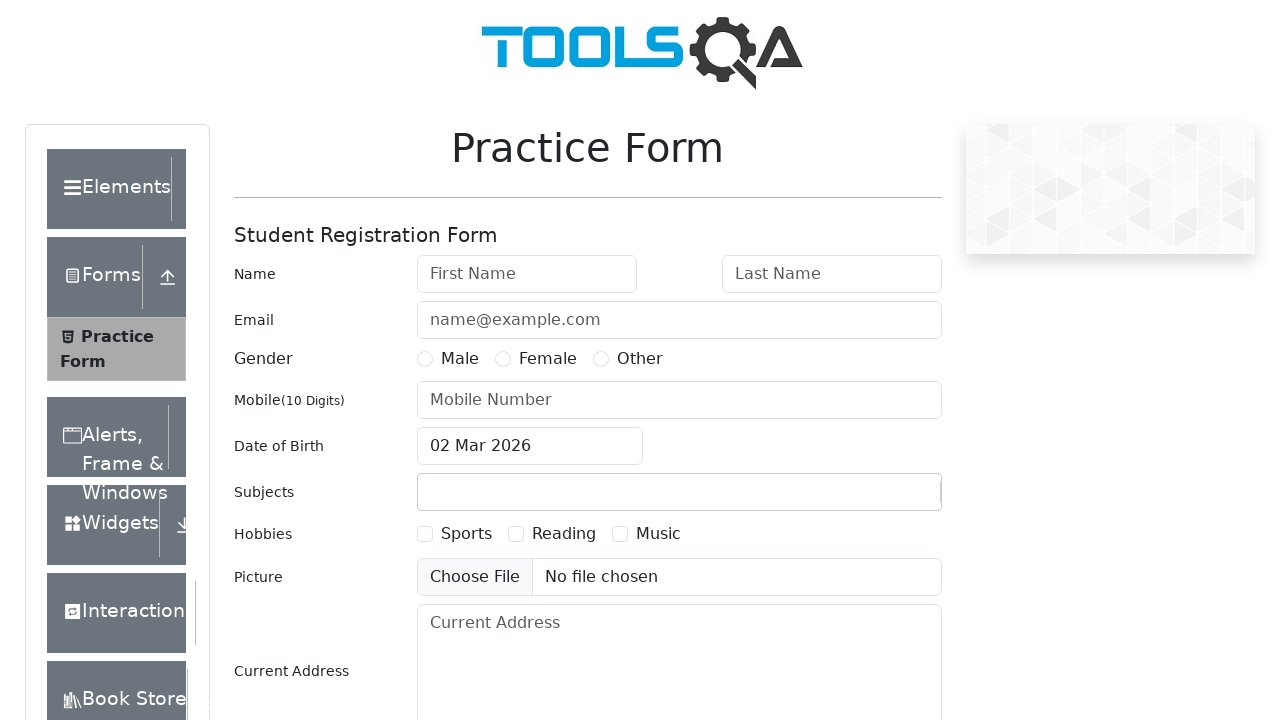

Removed fixed banner element from page
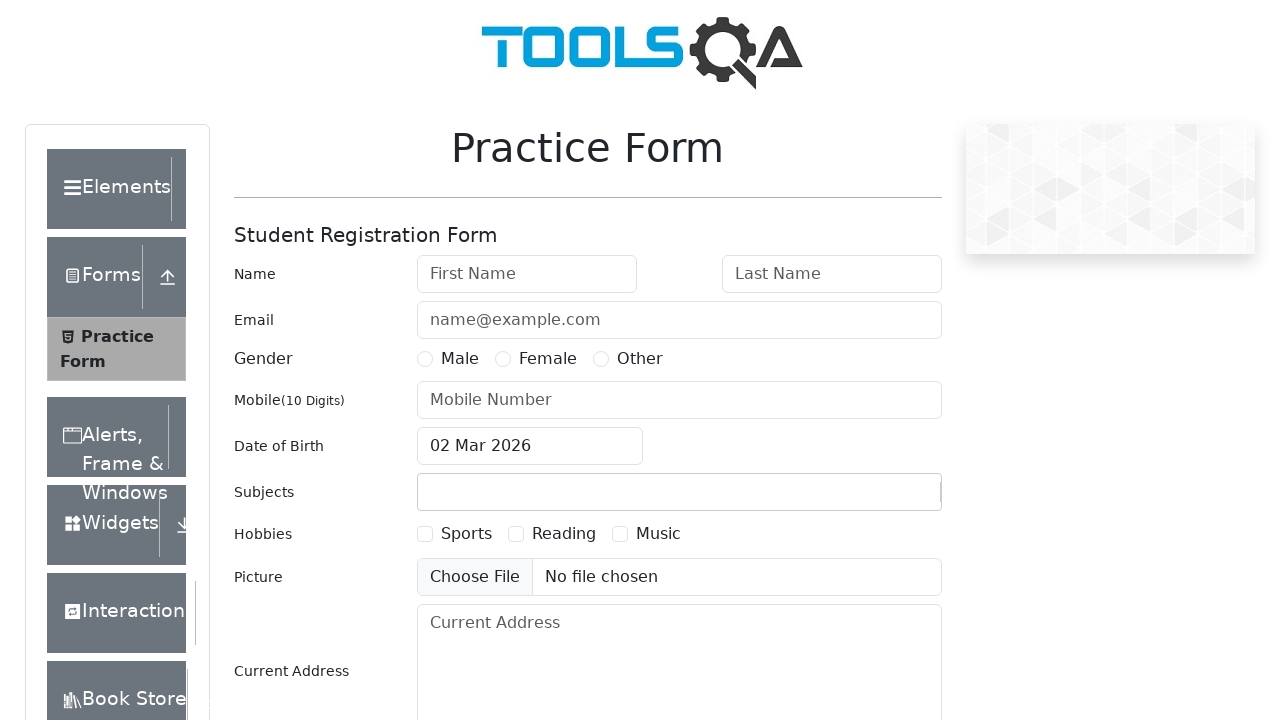

Filled first name field with 'Jennifer' on input#firstName
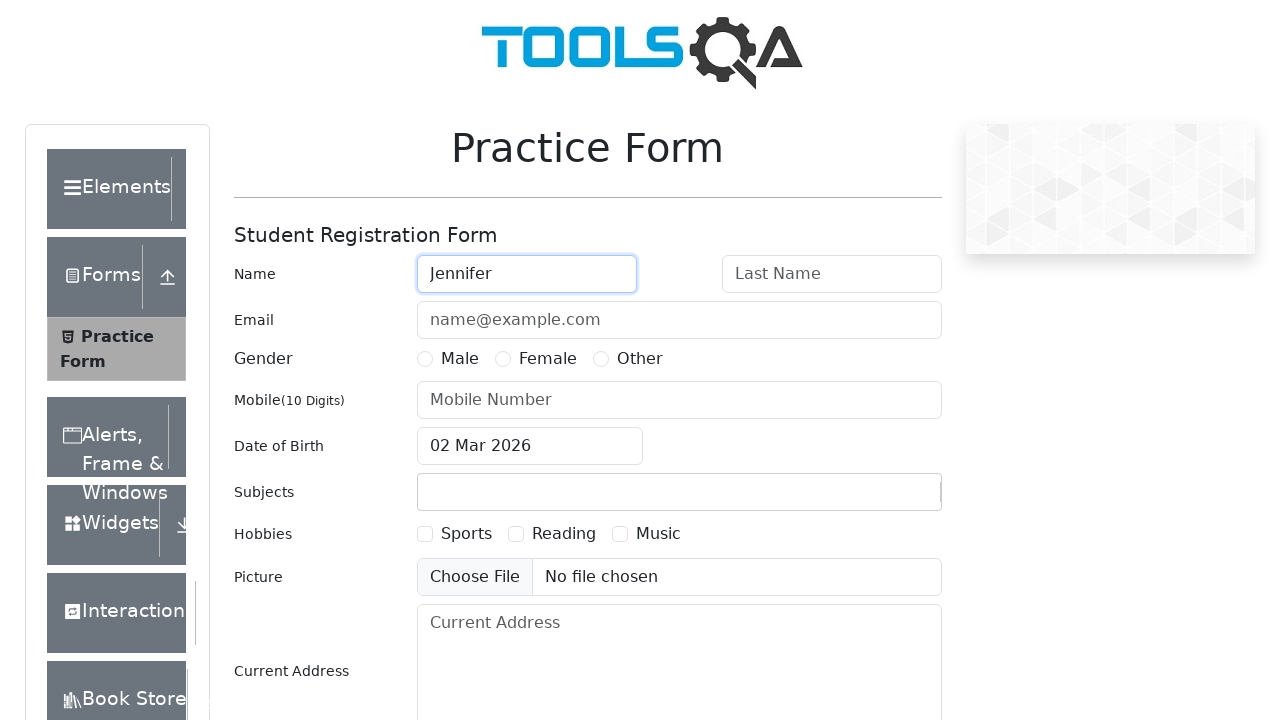

Filled last name field with 'Thompson' on input#lastName
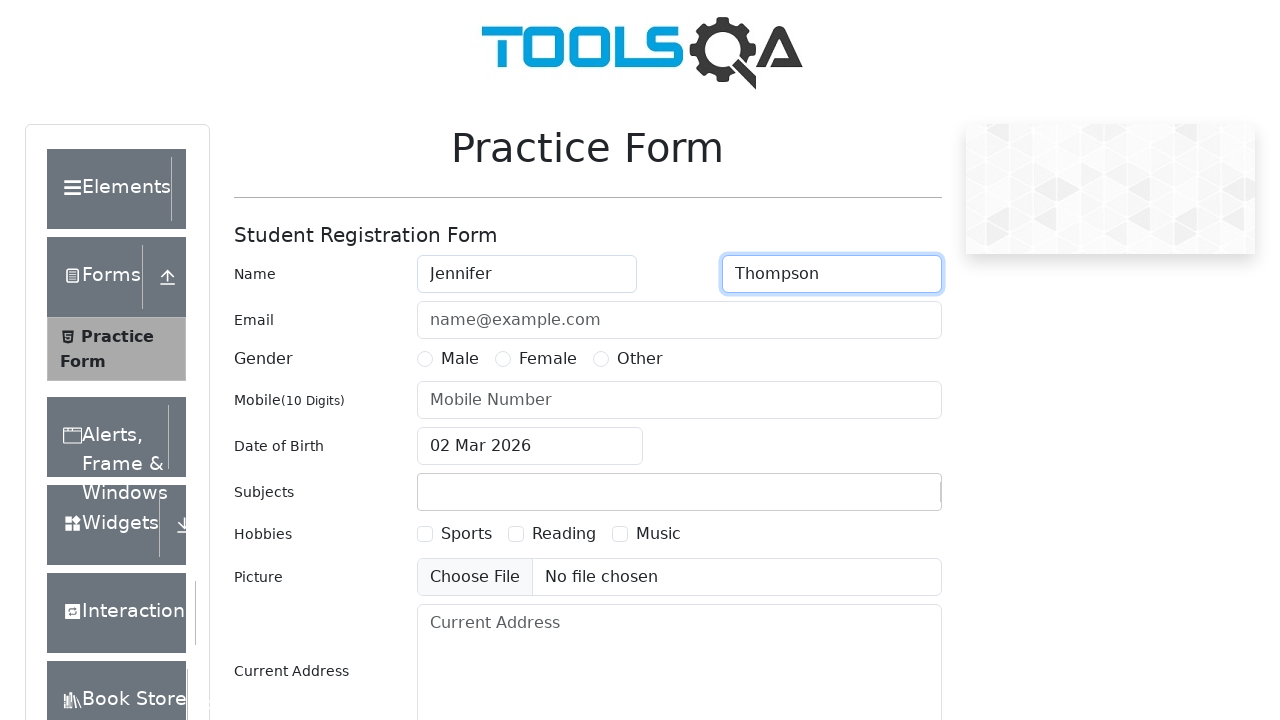

Filled email field with 'jthompson847@testmail.com' on input#userEmail
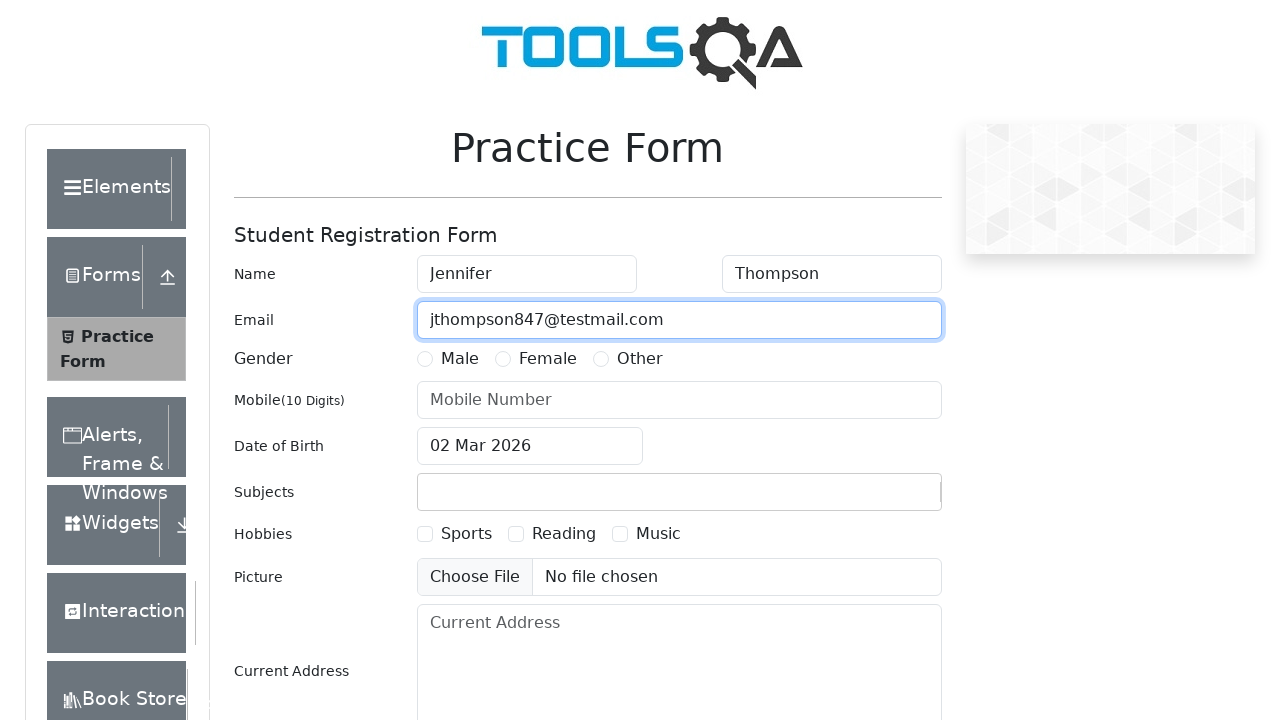

Selected gender 'Female' at (548, 359) on //input[@name='gender' and @value='Female']/following-sibling::label
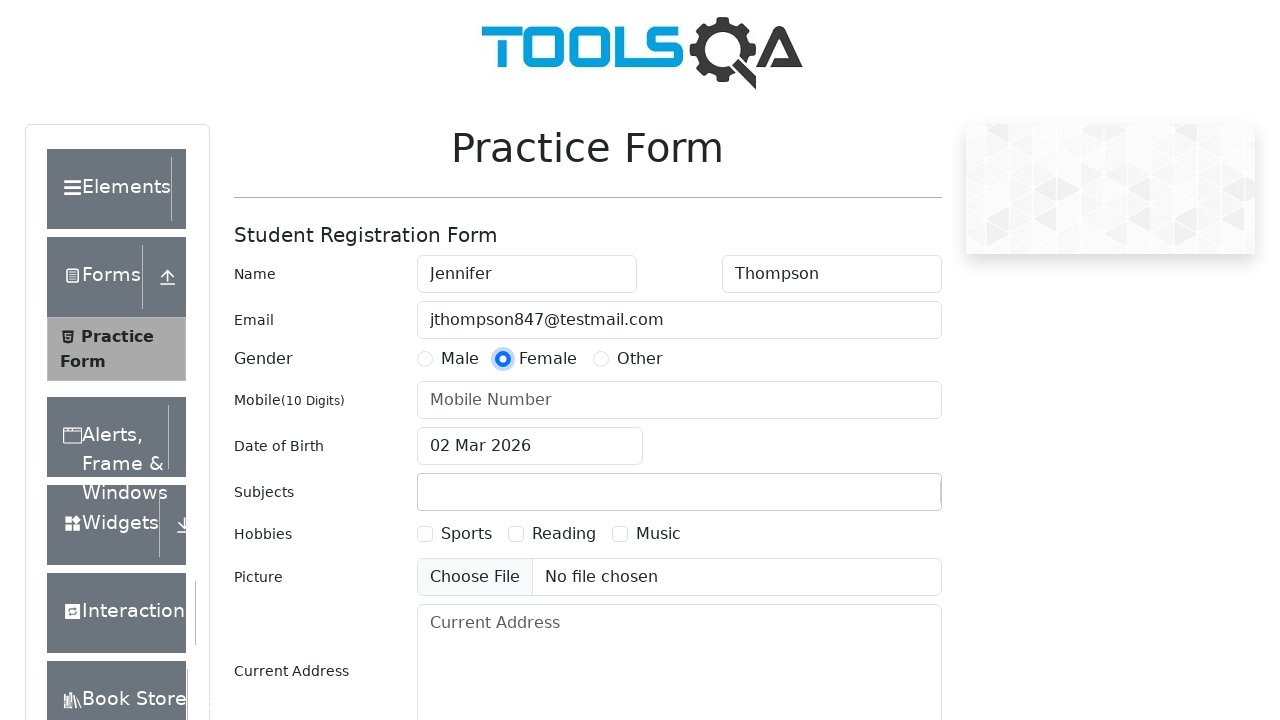

Filled phone number field with '8527419630' on input#userNumber
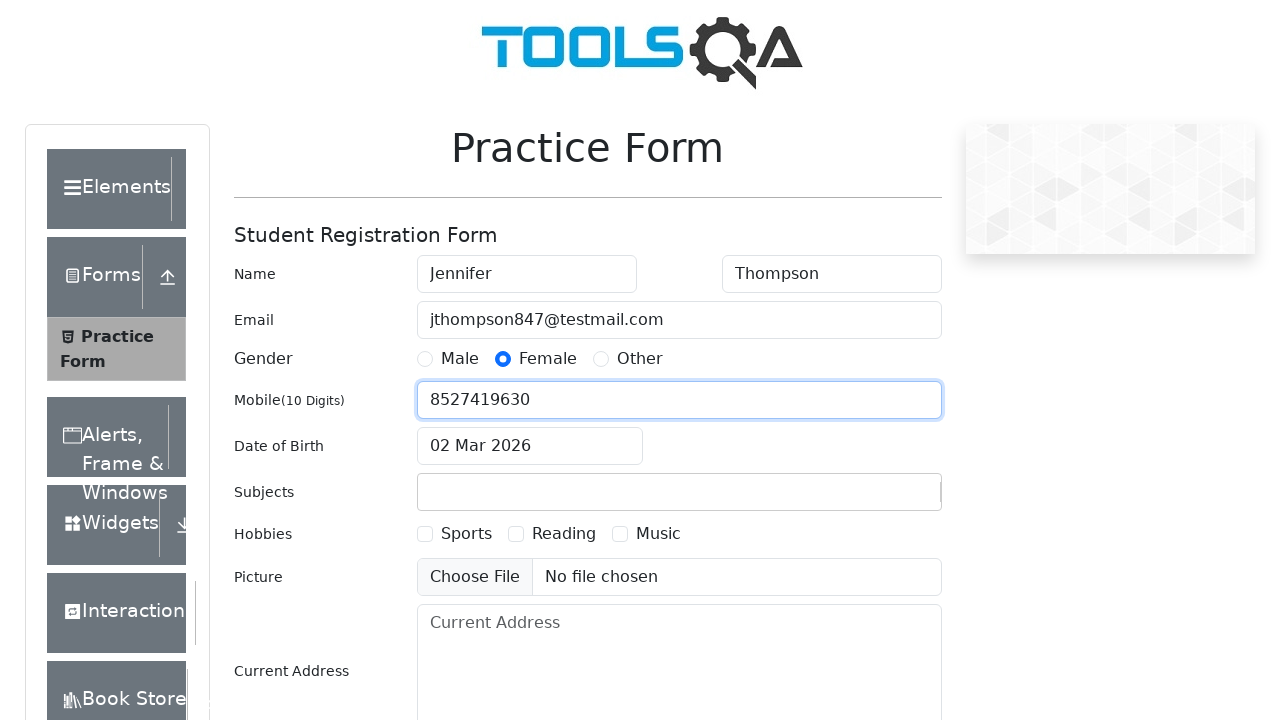

Clicked date of birth input field to open date picker at (530, 446) on input#dateOfBirthInput
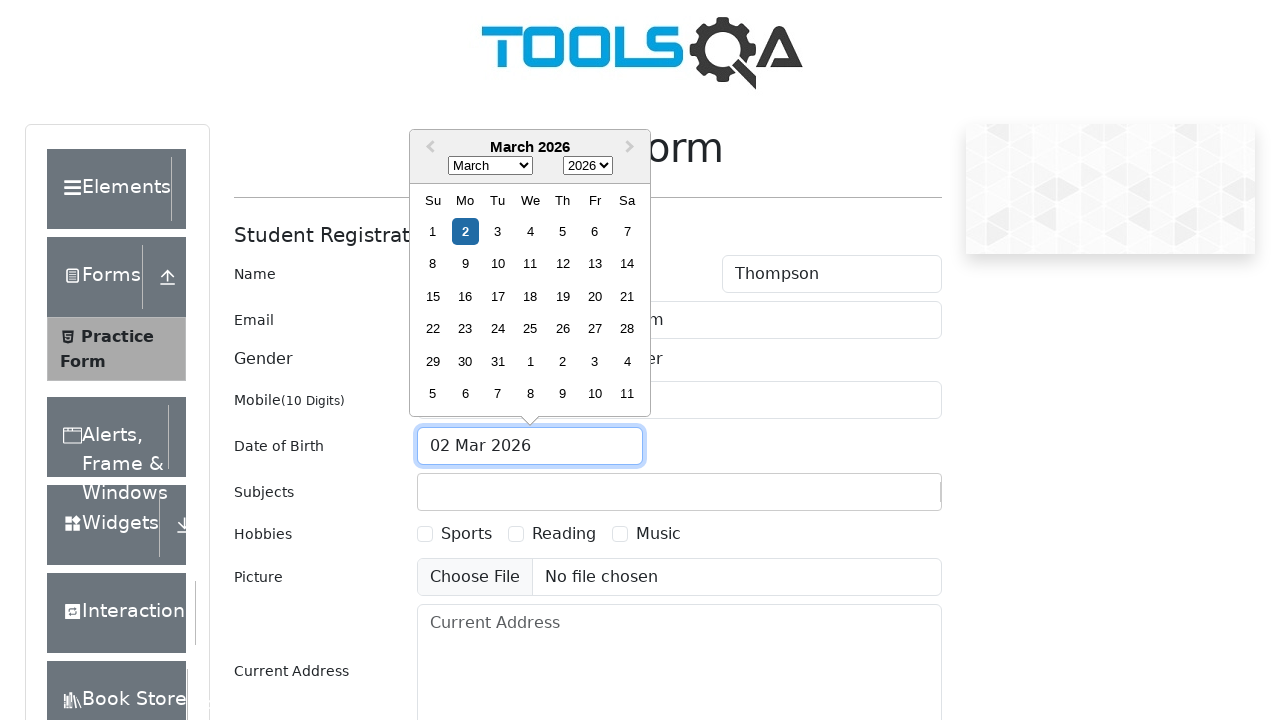

Selected birth month 'June' from date picker on select.react-datepicker__month-select
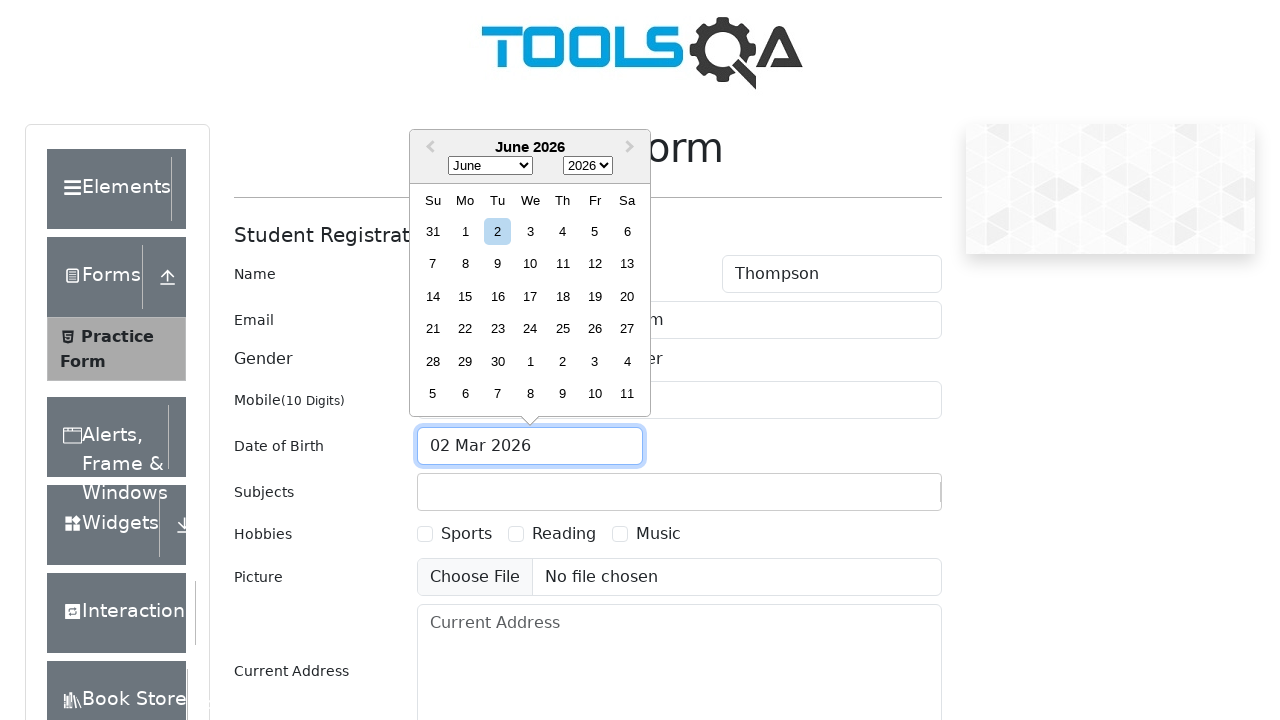

Selected birth year '1985' from date picker on select.react-datepicker__year-select
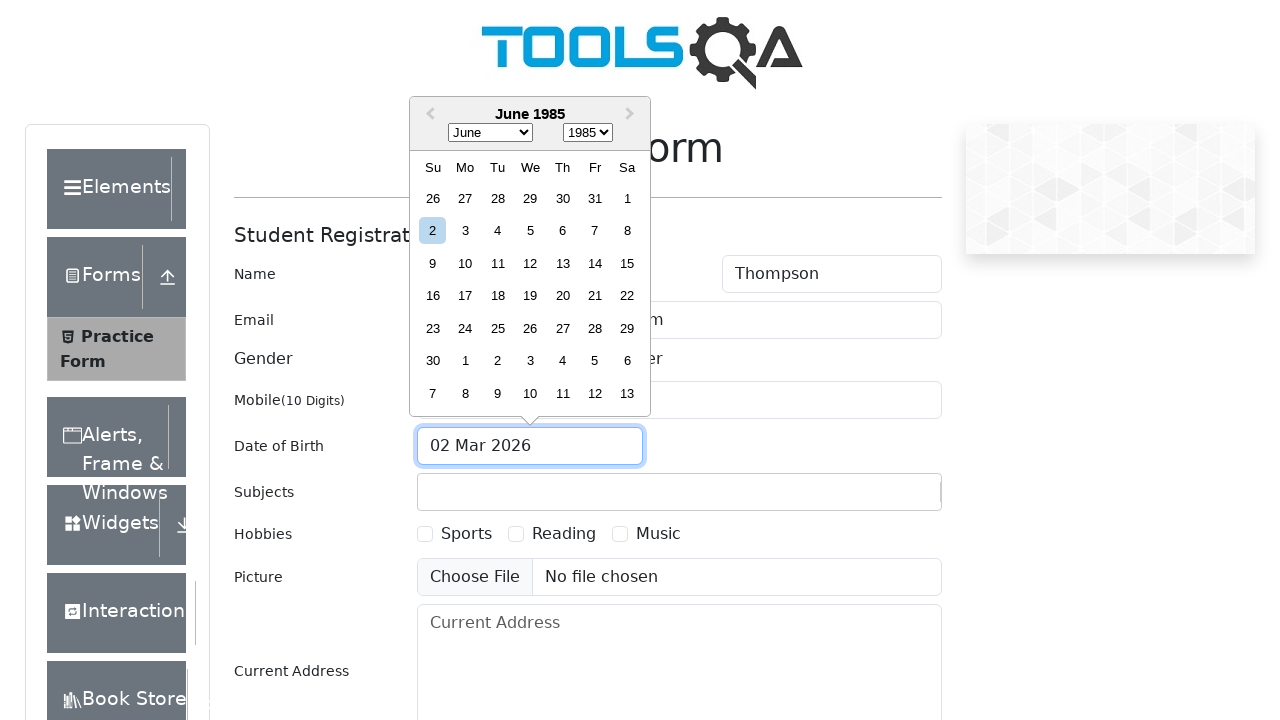

Selected birth date '15 June 1985' from date picker at (627, 263) on //*[contains(@aria-label, 'June')][contains(@aria-label, '15')][contains(@aria-l
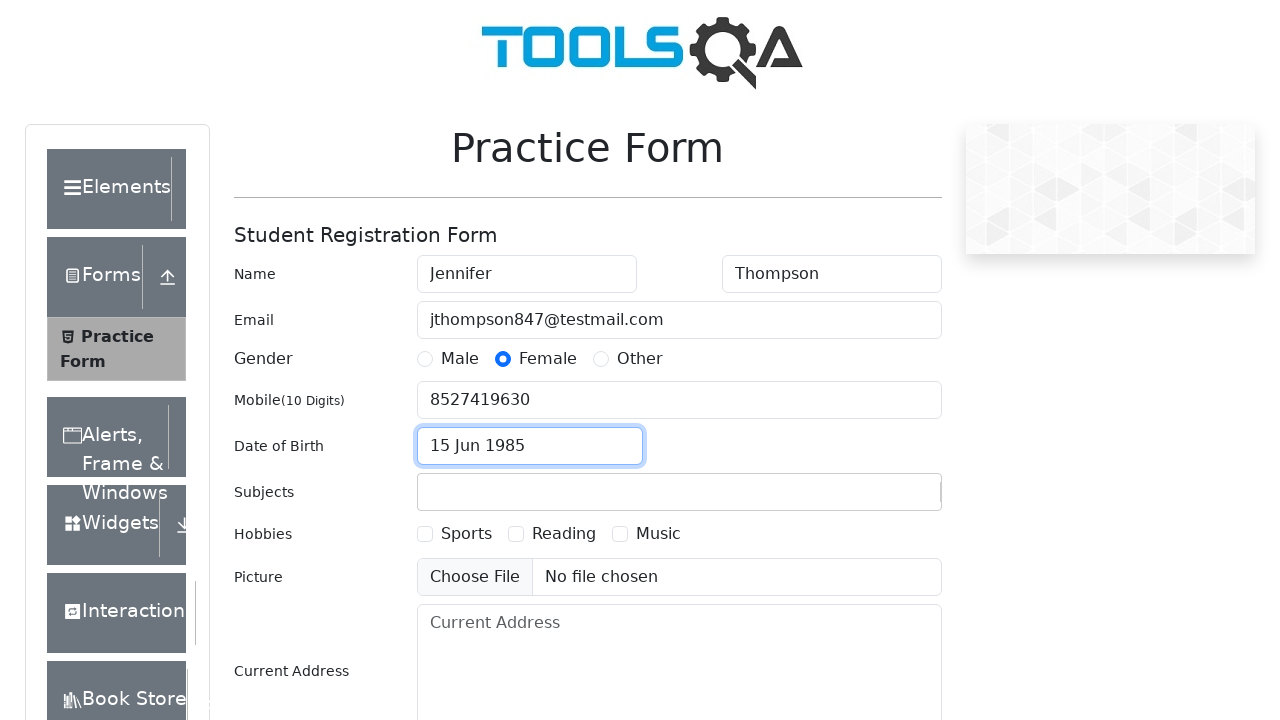

Filled subjects input field with 'Accounting' on #subjectsInput
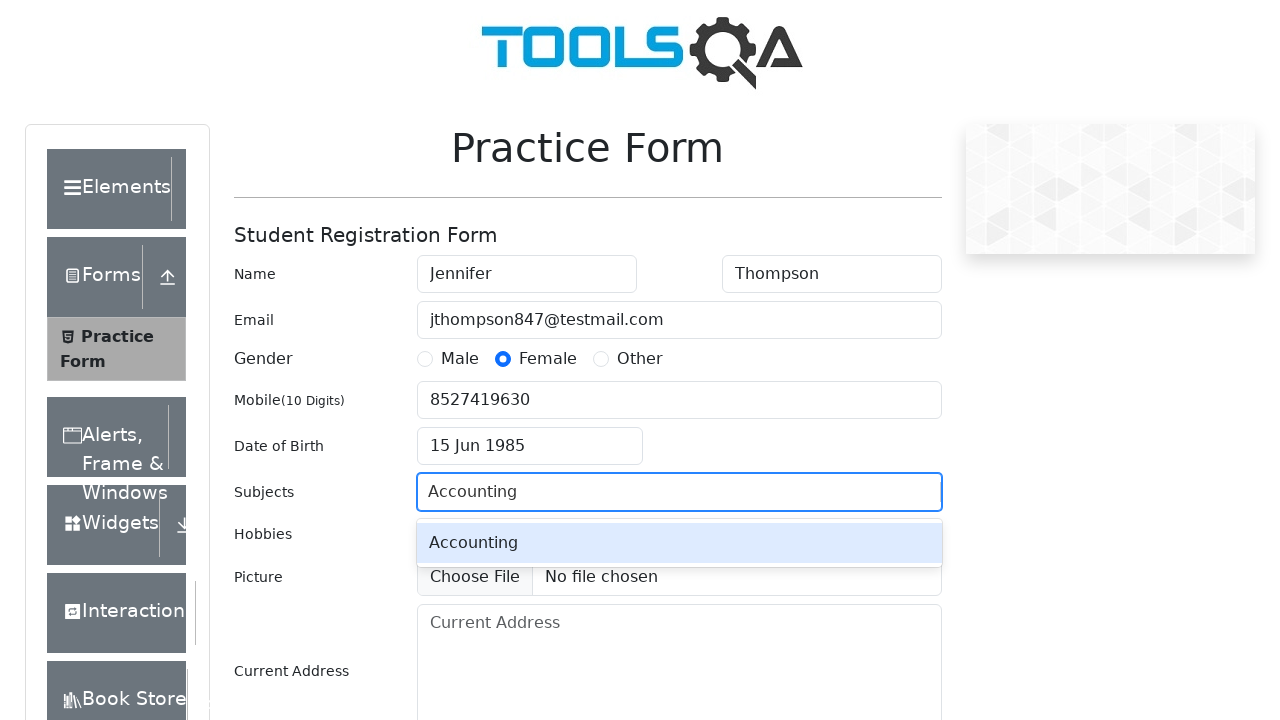

Pressed Enter to confirm subject selection on #subjectsInput
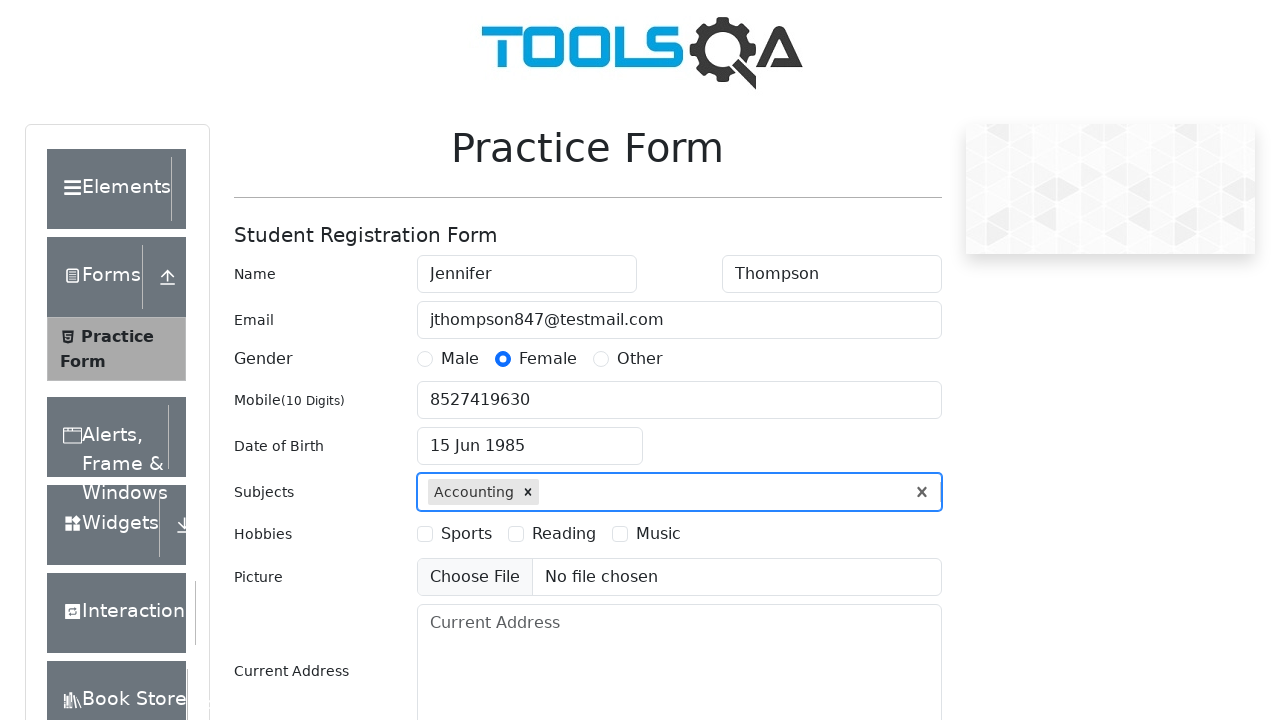

Selected hobby 'Sports' at (466, 534) on #hobbiesWrapper >> text=Sports
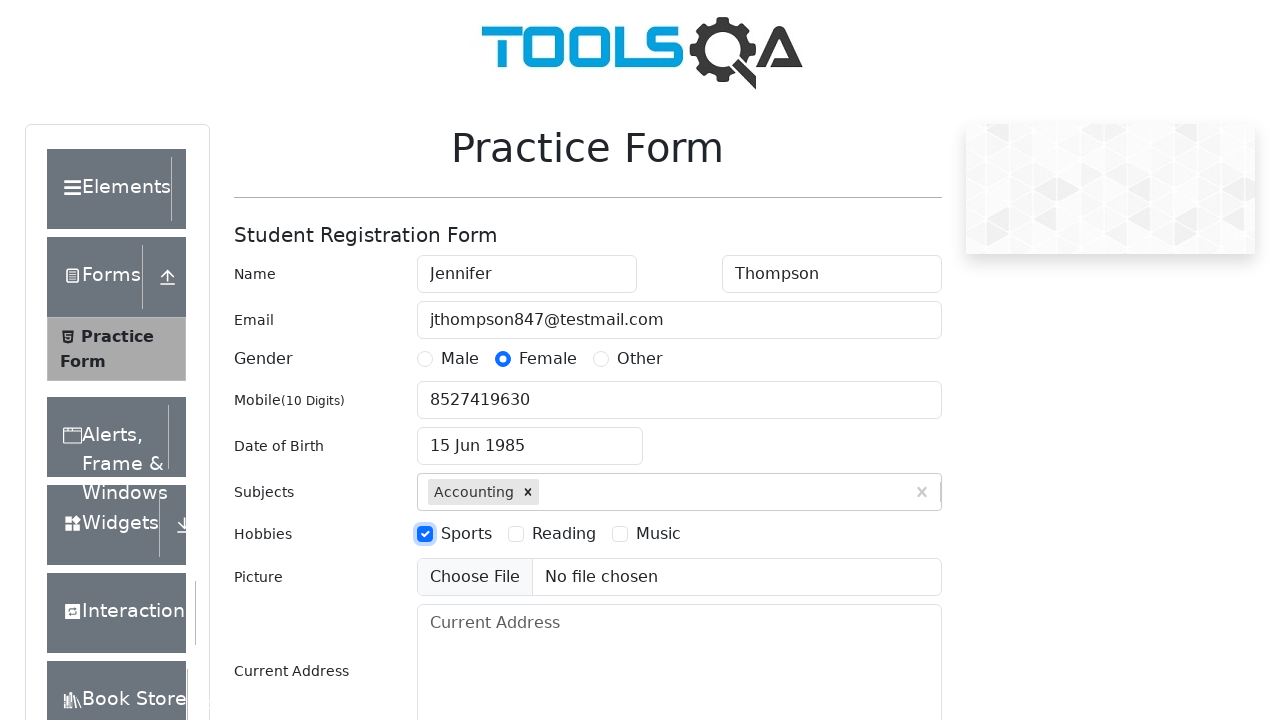

Filled address field with '96, Bolshevistskaya, Novosibirsk, 630083' on #currentAddress
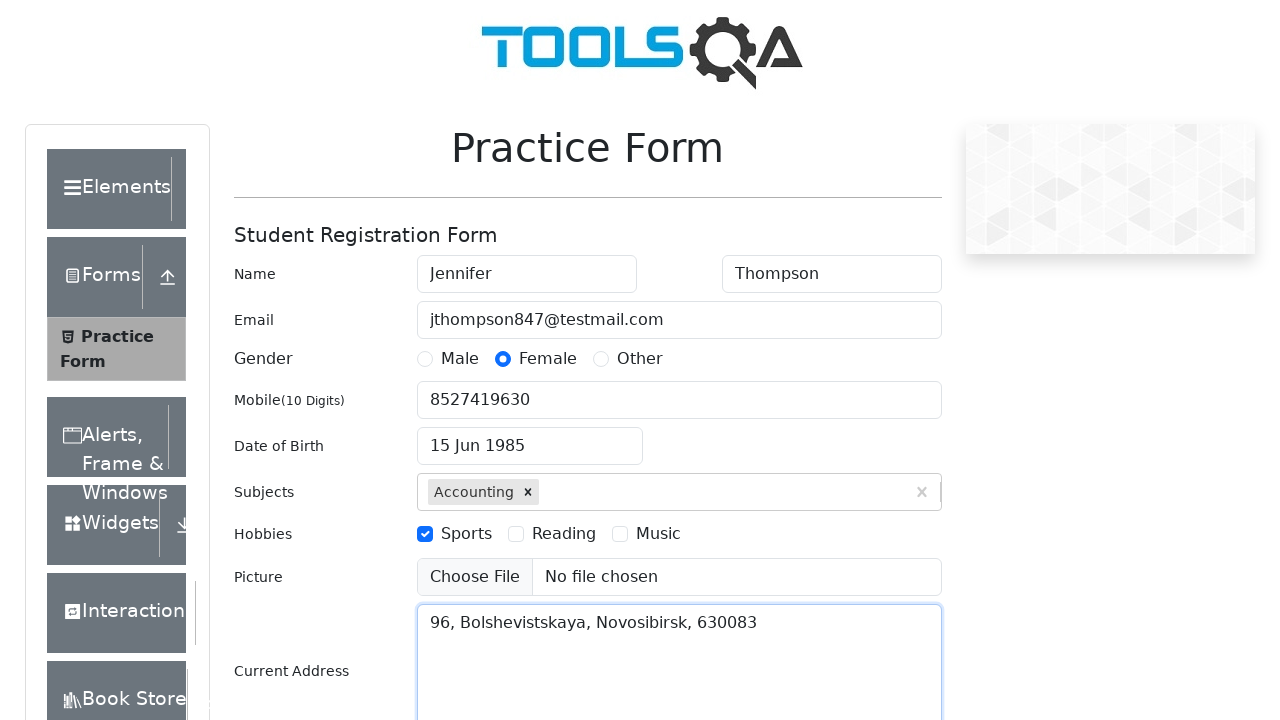

Clicked state dropdown to open it at (527, 437) on #state
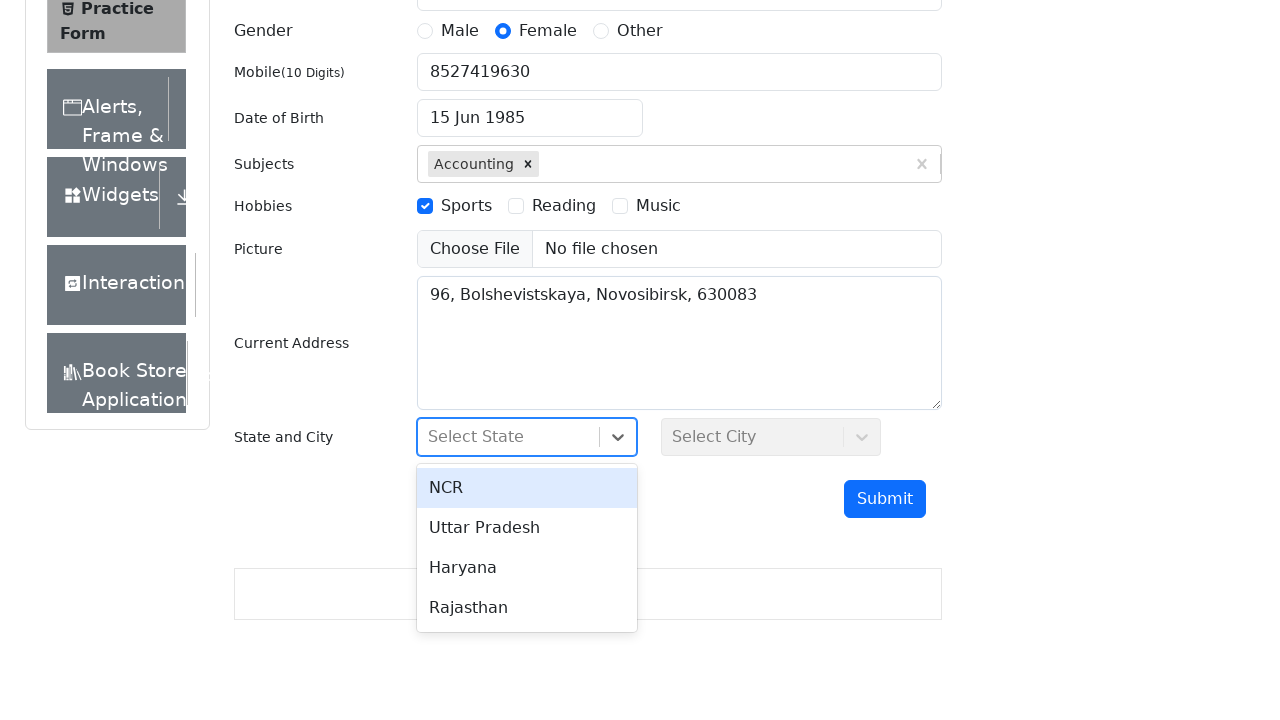

Selected state 'Haryana' at (527, 568) on text=Haryana
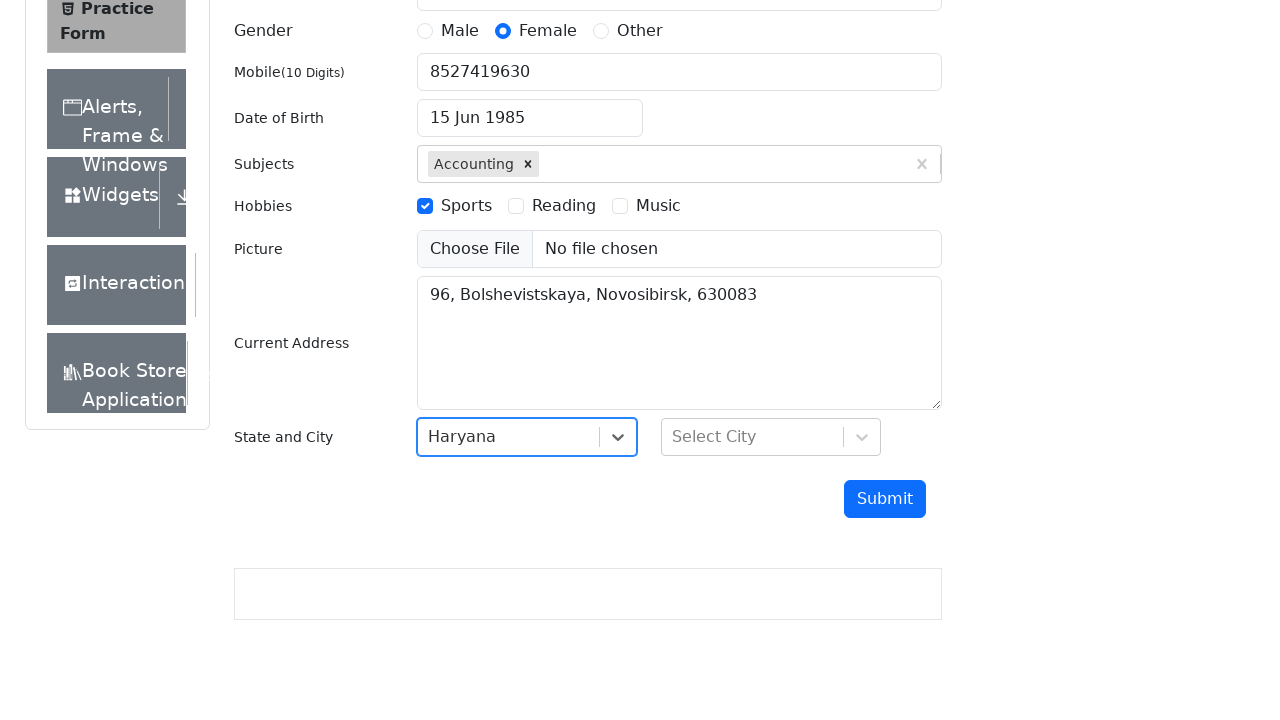

Clicked city dropdown to open it at (771, 437) on #city
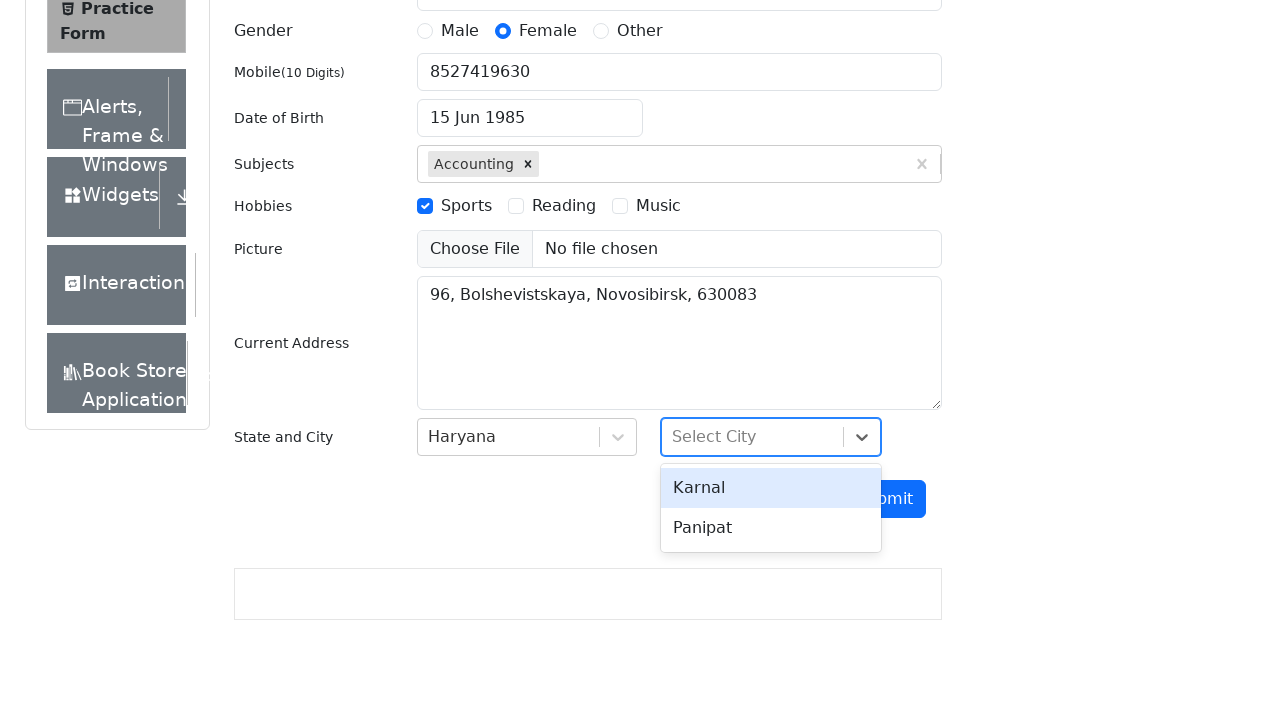

Selected city 'Panipat' at (771, 528) on text=Panipat
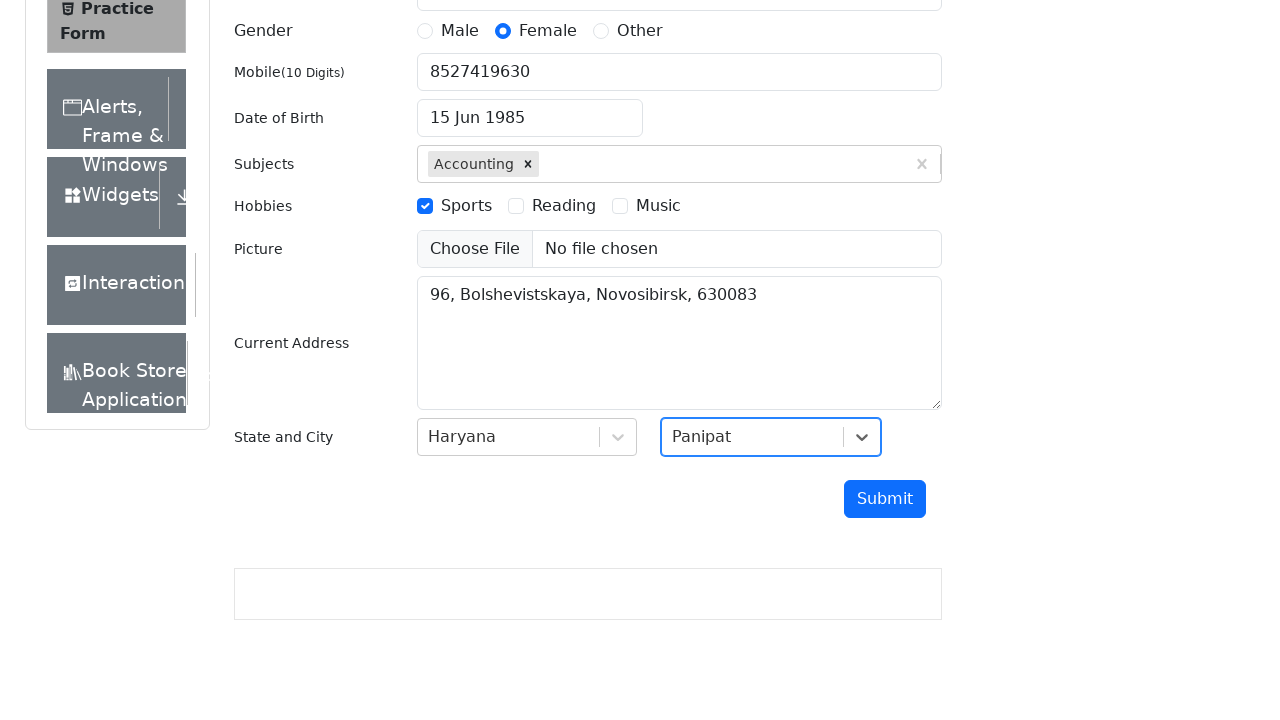

Clicked submit button to submit the form at (885, 499) on #submit
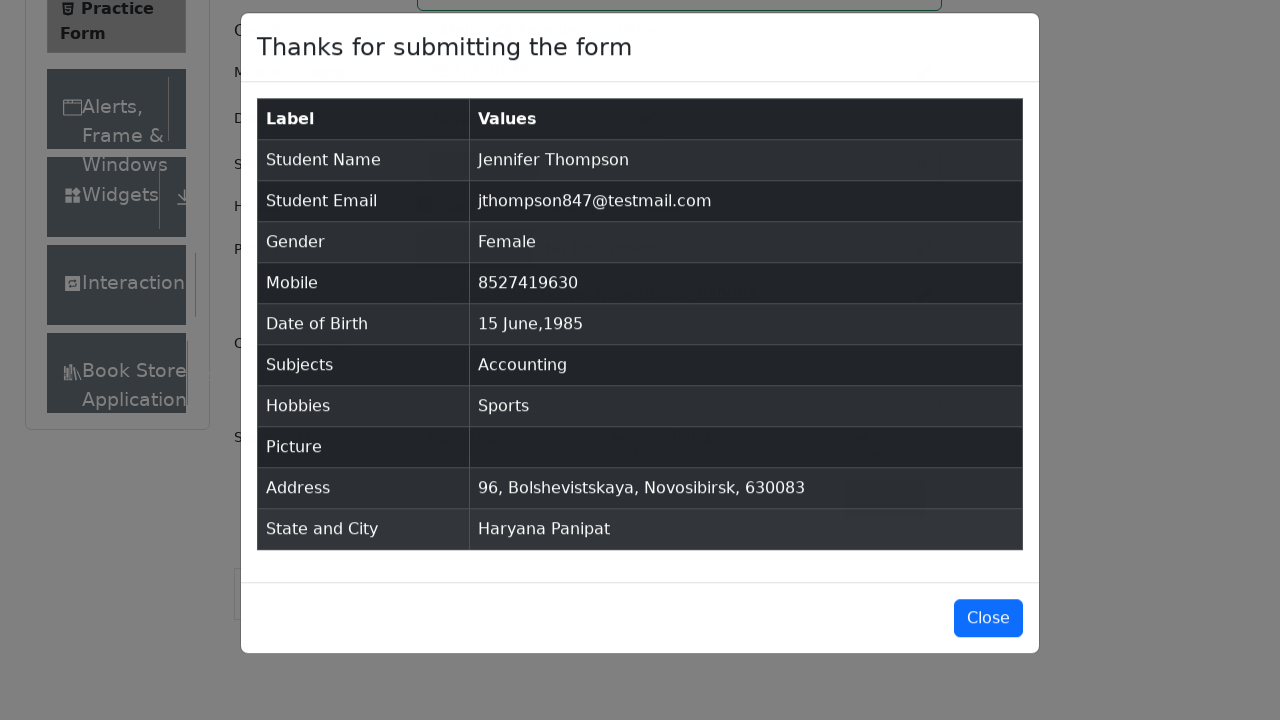

Submission modal appeared with confirmation
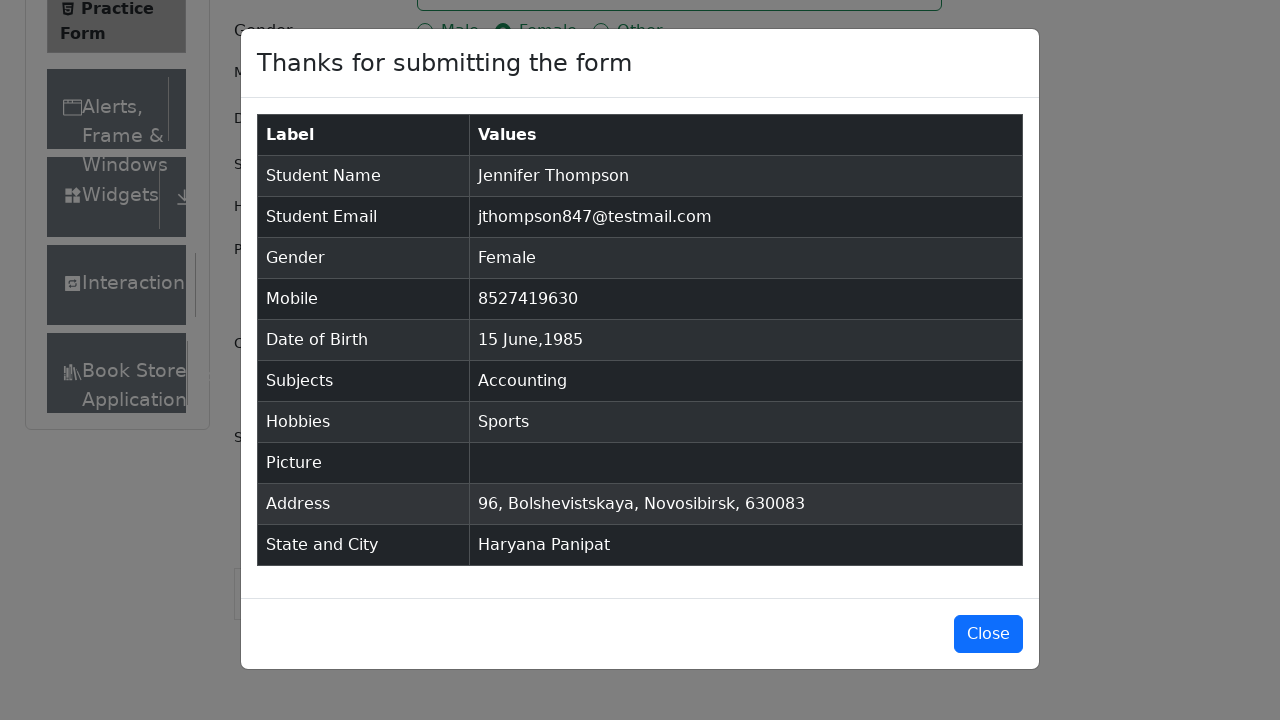

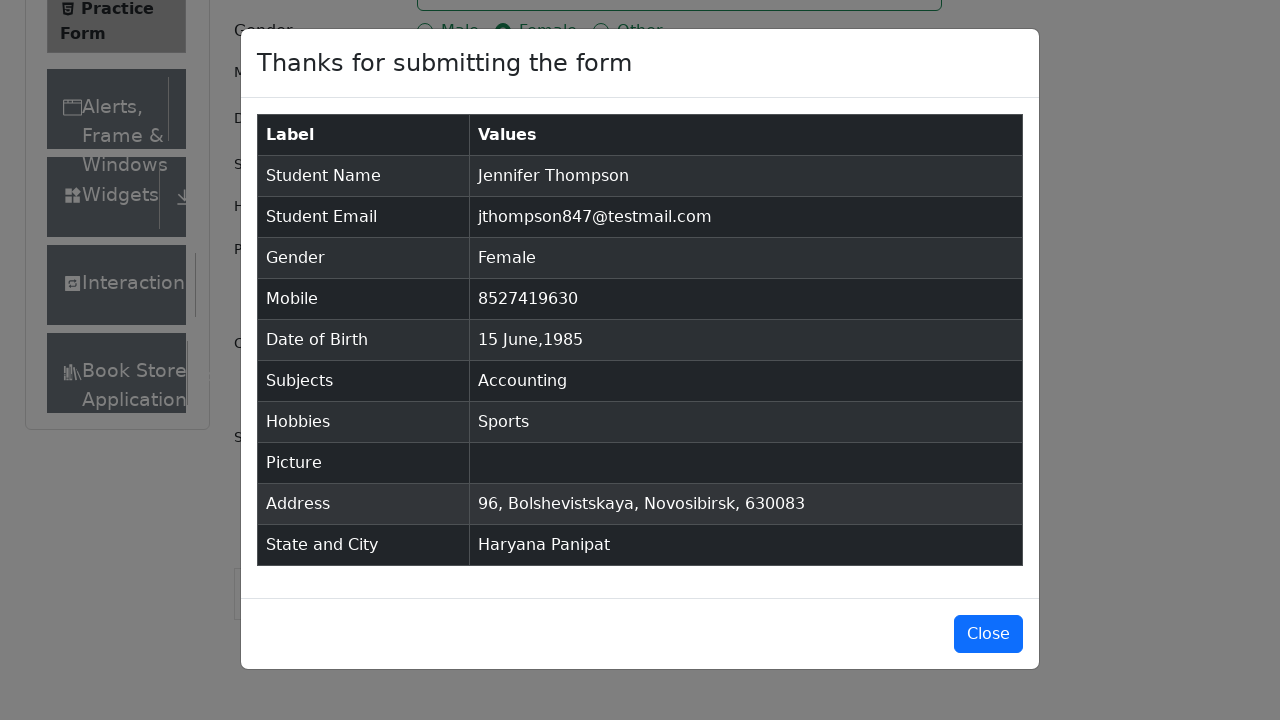